Tests the 99 Bottles of Beer website by navigating to the homepage, clicking on the "Song Lyrics" link, and verifying that the lyrics content is displayed correctly on the page.

Starting URL: http://www.99-bottles-of-beer.net/

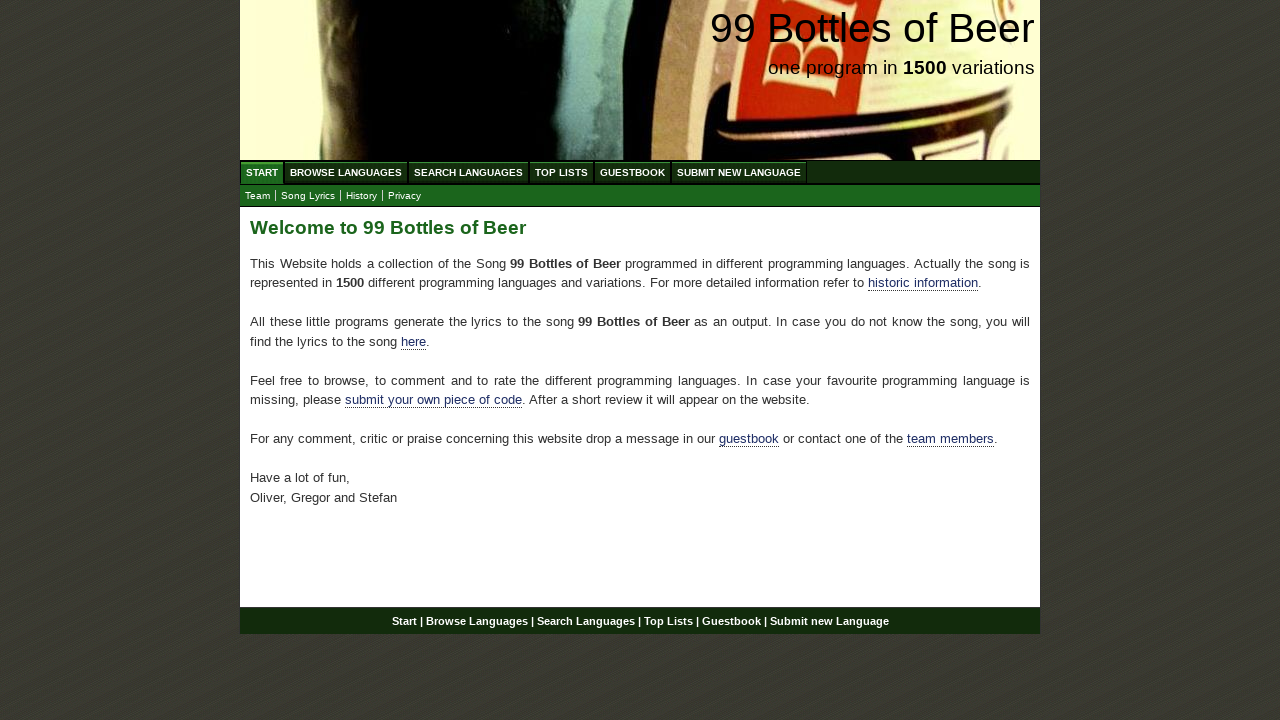

Clicked on 'Song Lyrics' menu link at (308, 196) on a:text('Song Lyrics')
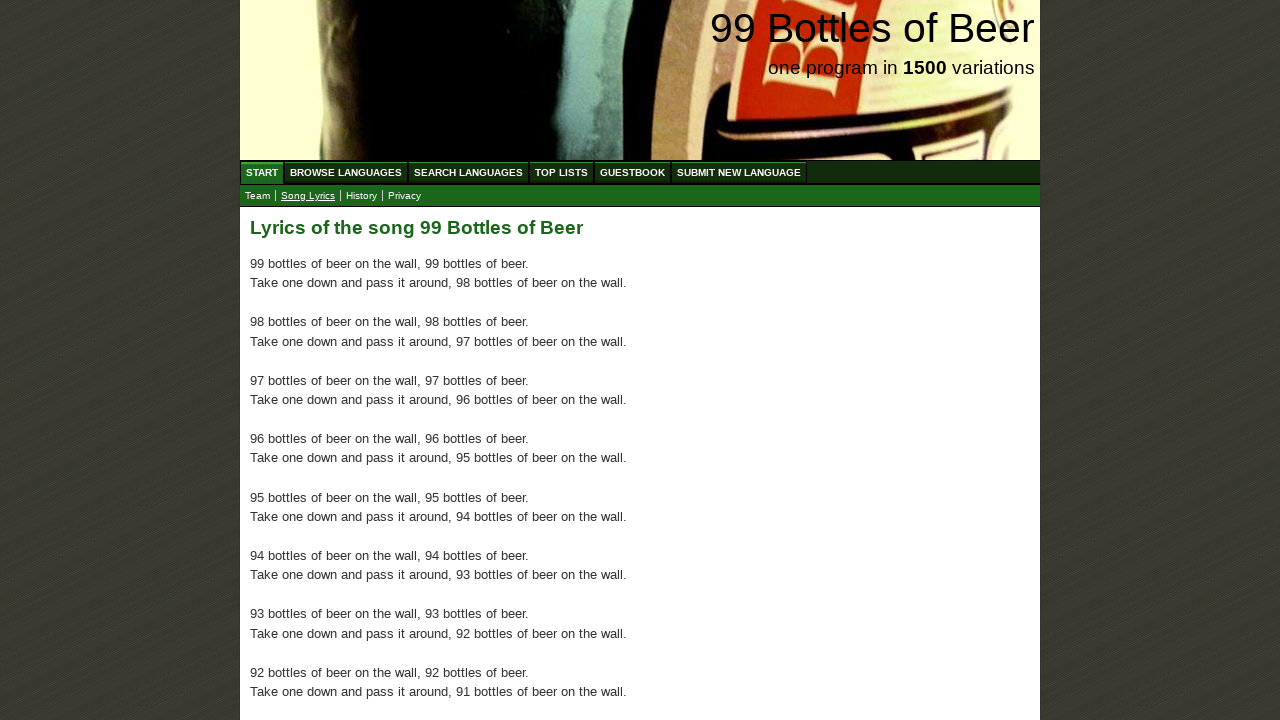

Main content with lyrics loaded
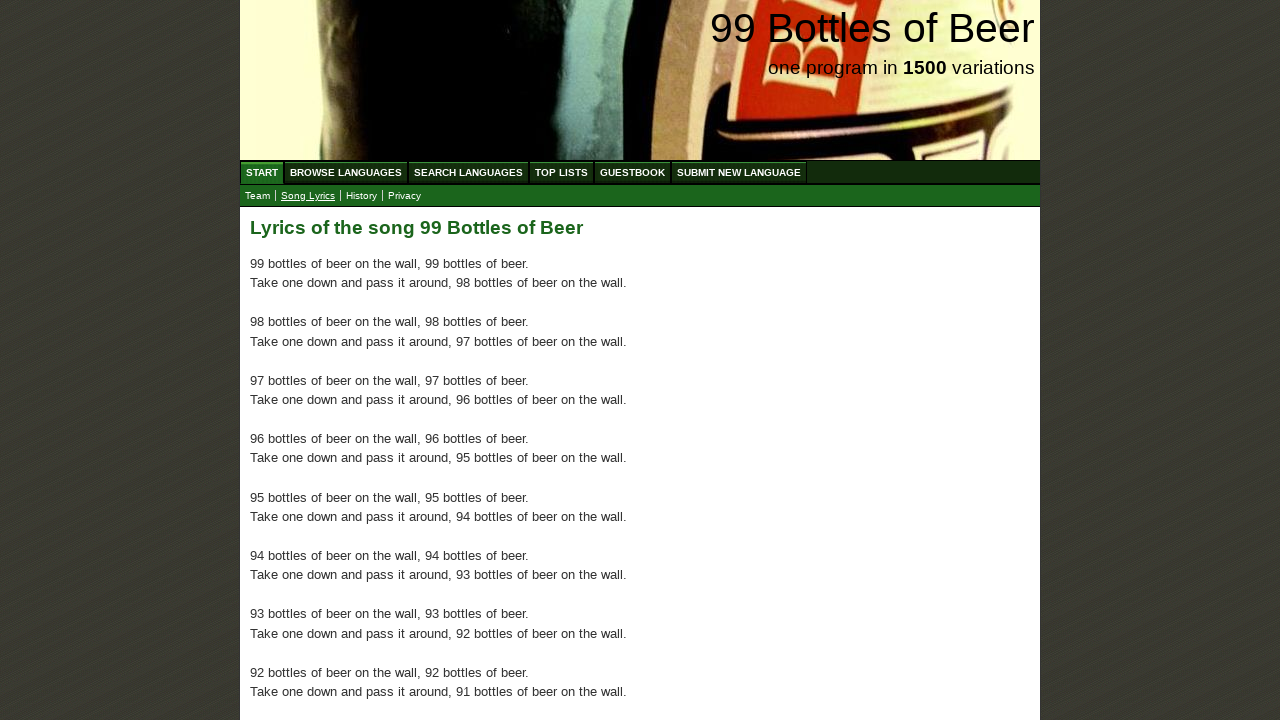

Retrieved all lyrics paragraph elements
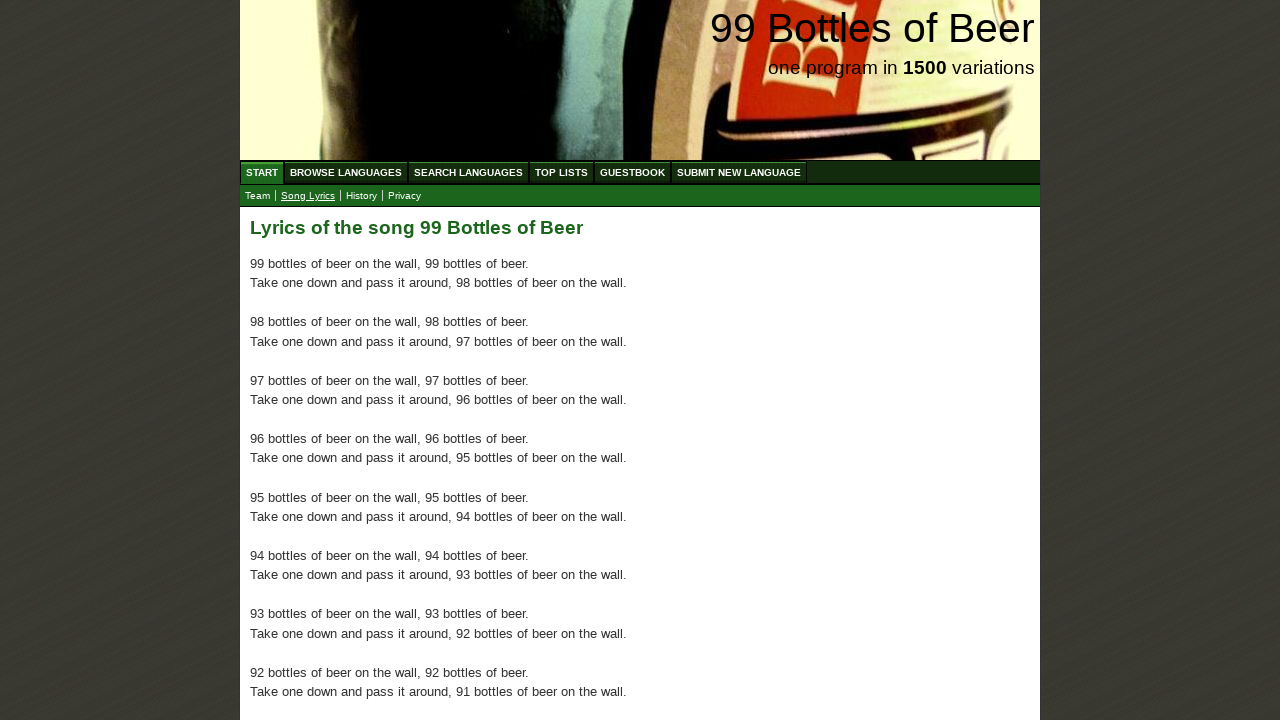

Verified that lyrics paragraphs exist on the page
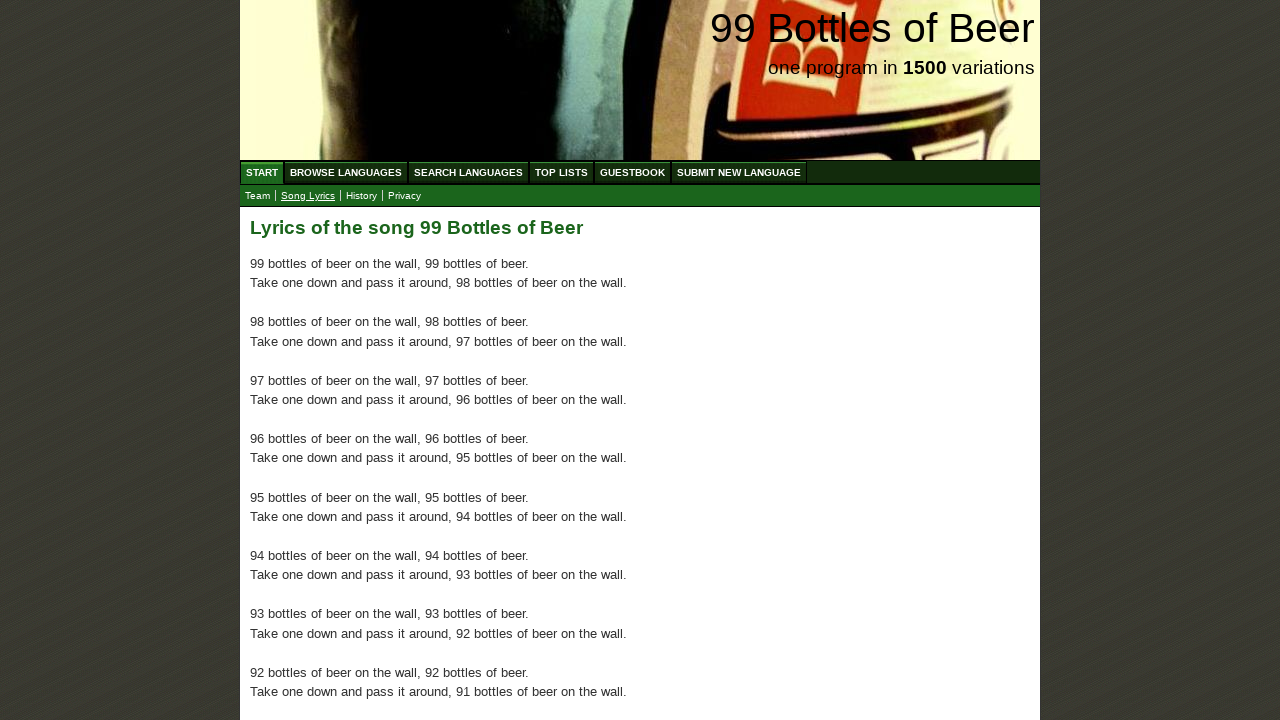

Retrieved text content from first lyrics paragraph
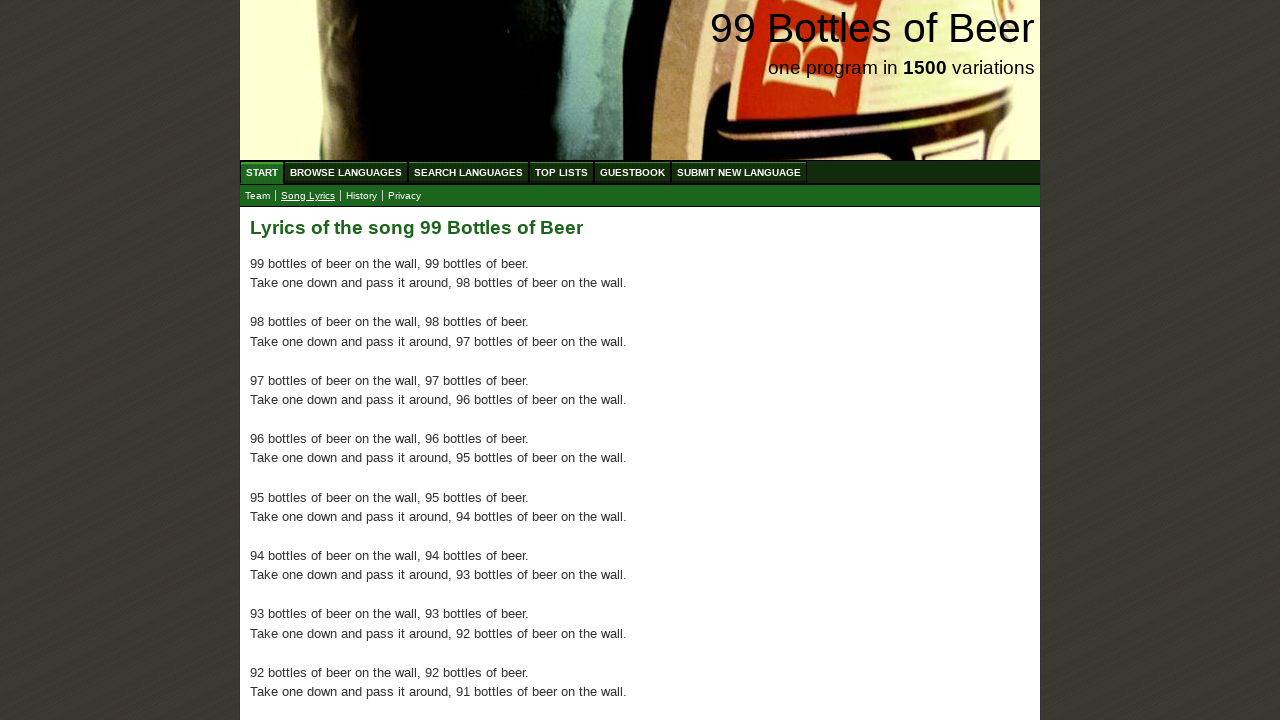

Verified first lyrics paragraph contains '99 bottles of beer'
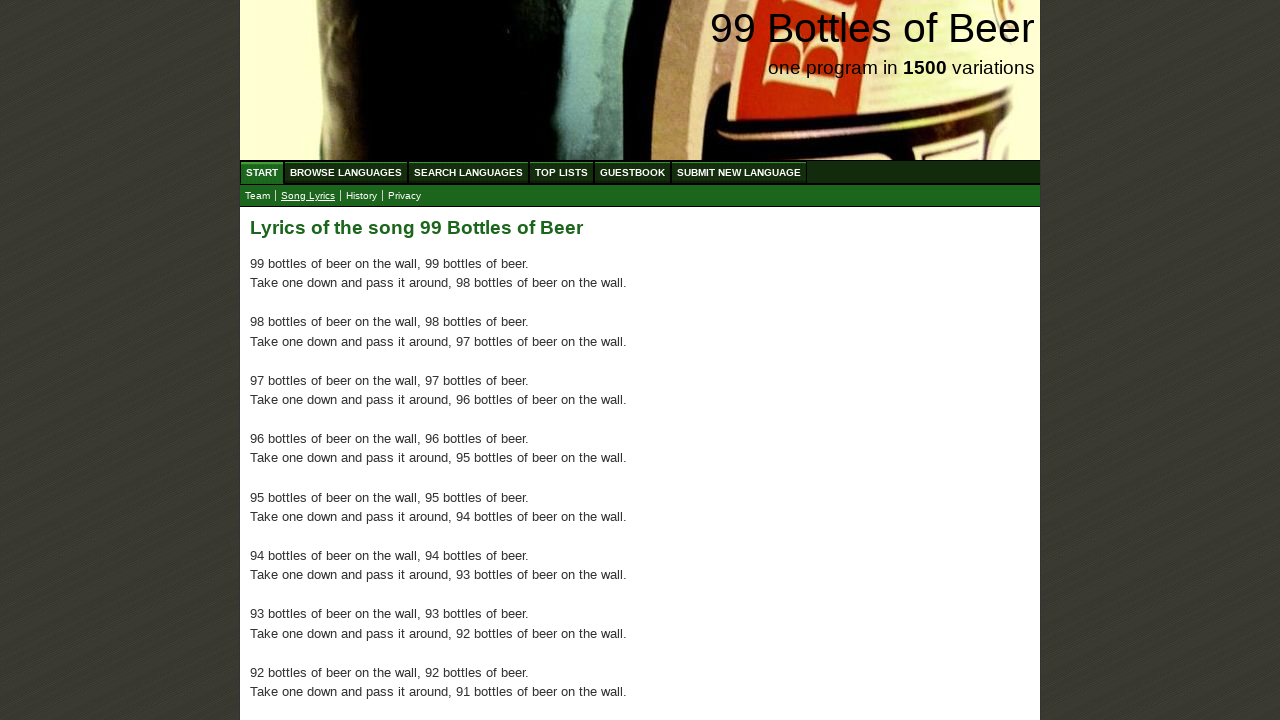

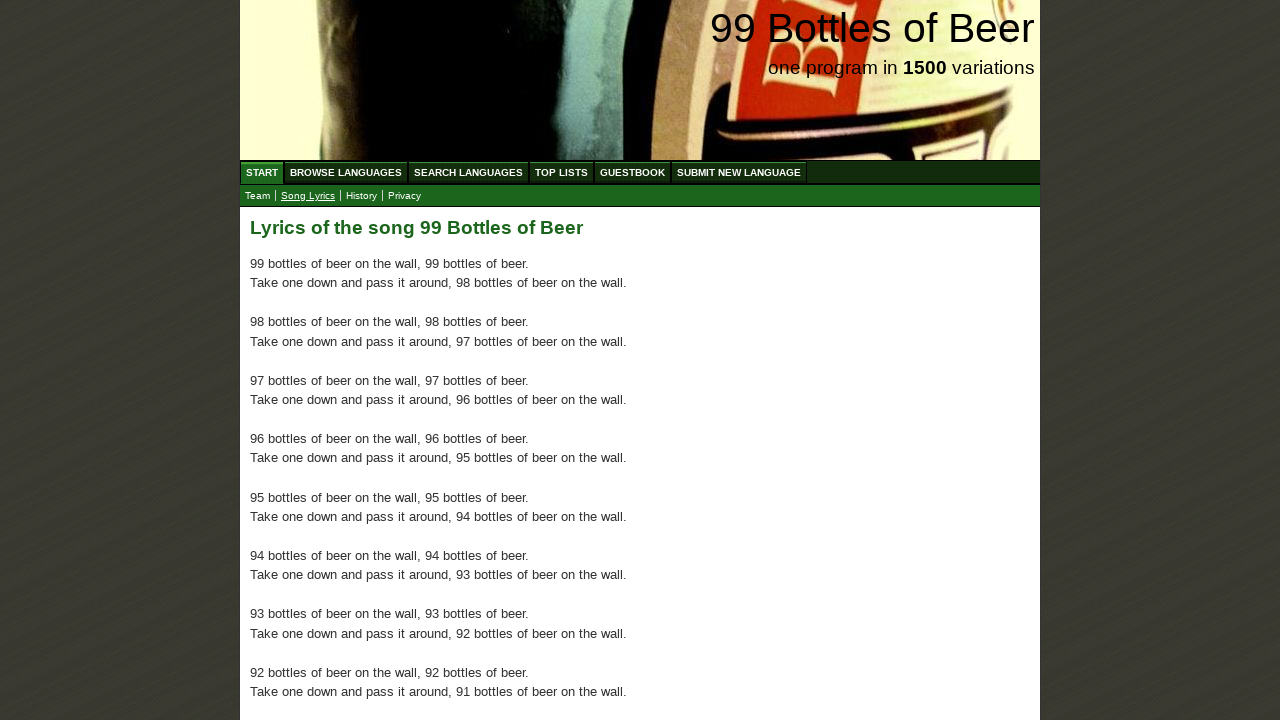